Tests search functionality on AJIO website by searching for T-shirts, scrolling through results, and clicking on a search result item

Starting URL: https://www.ajio.com/

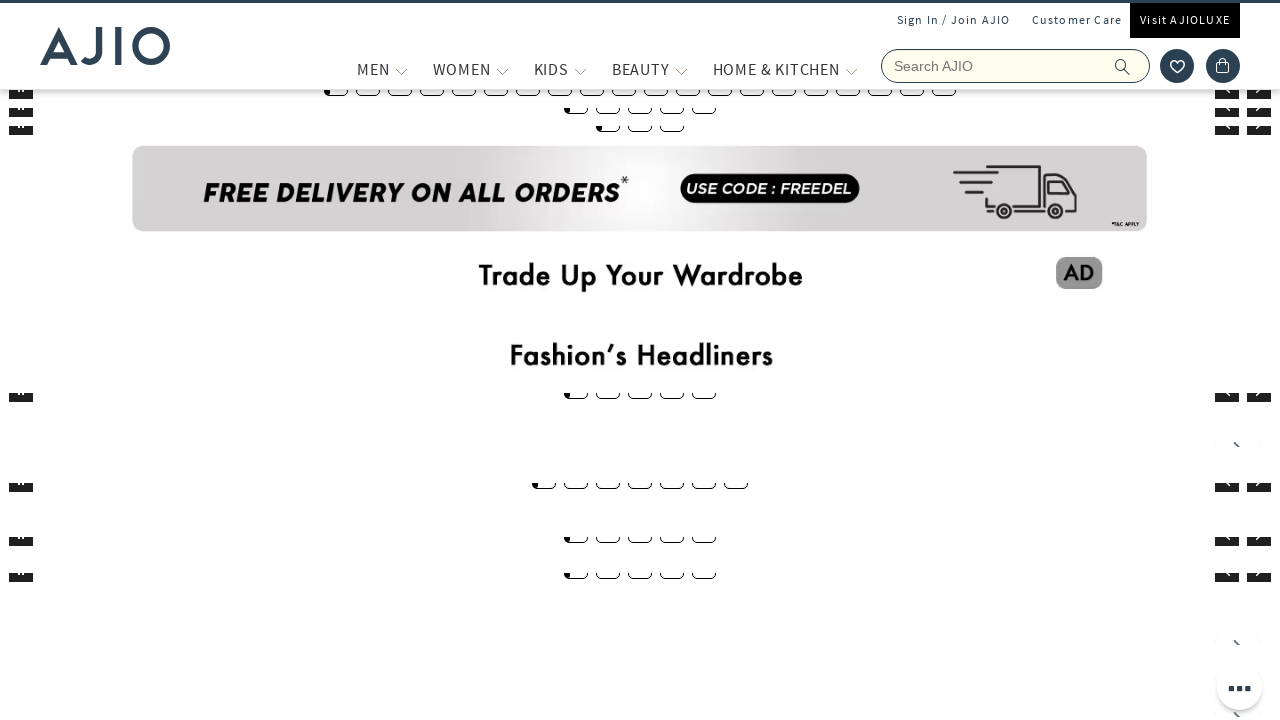

Filled search box with 'T_shirts' on input[placeholder='Search AJIO']
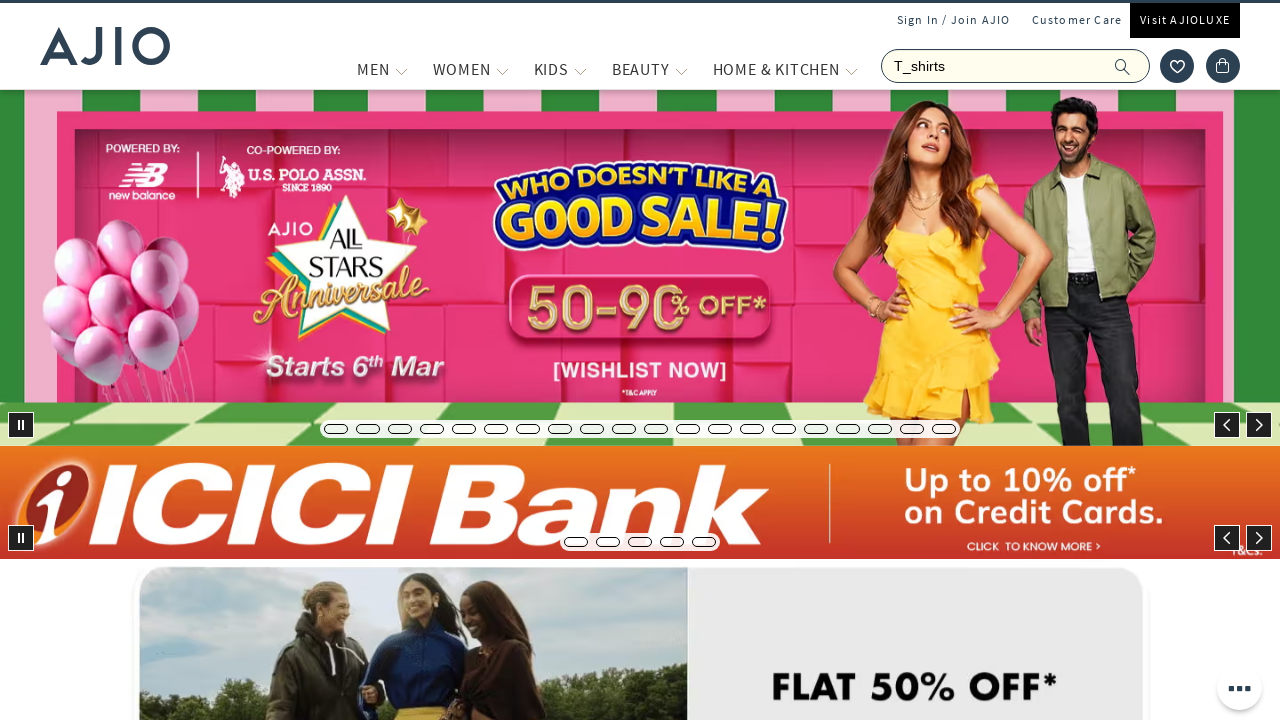

Pressed Enter to submit search form on input[placeholder='Search AJIO']
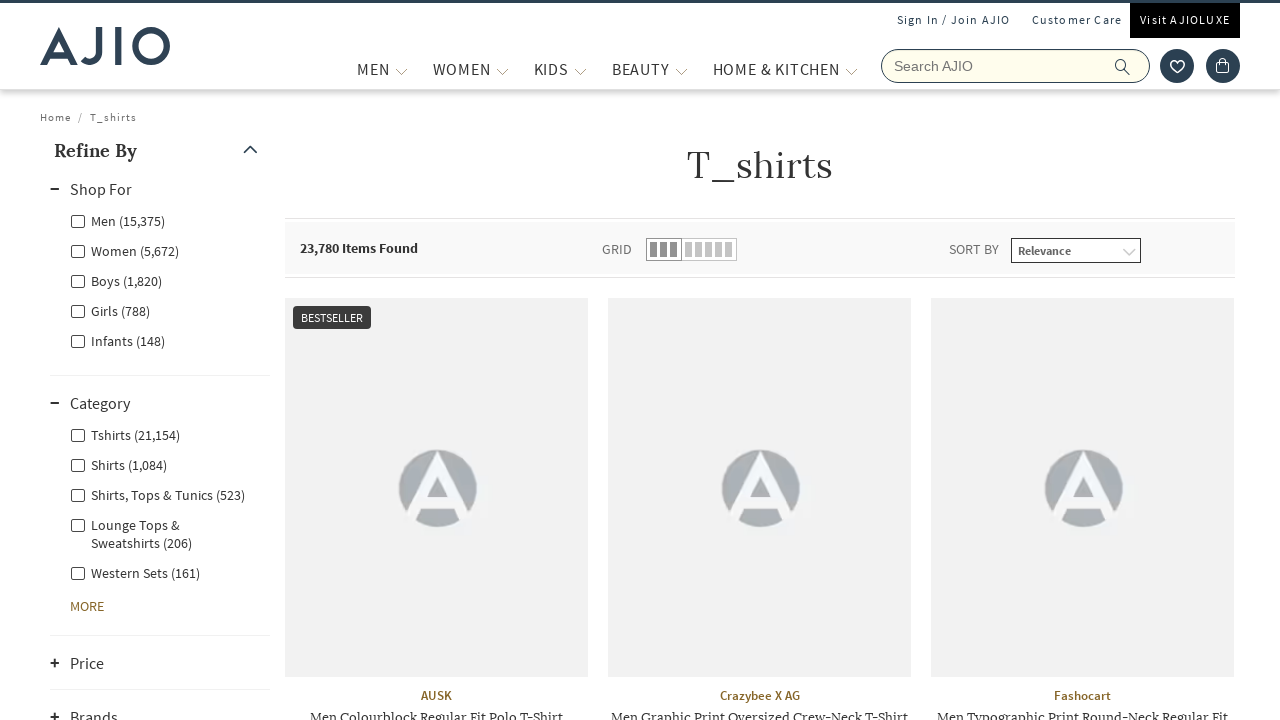

Search results page loaded (networkidle)
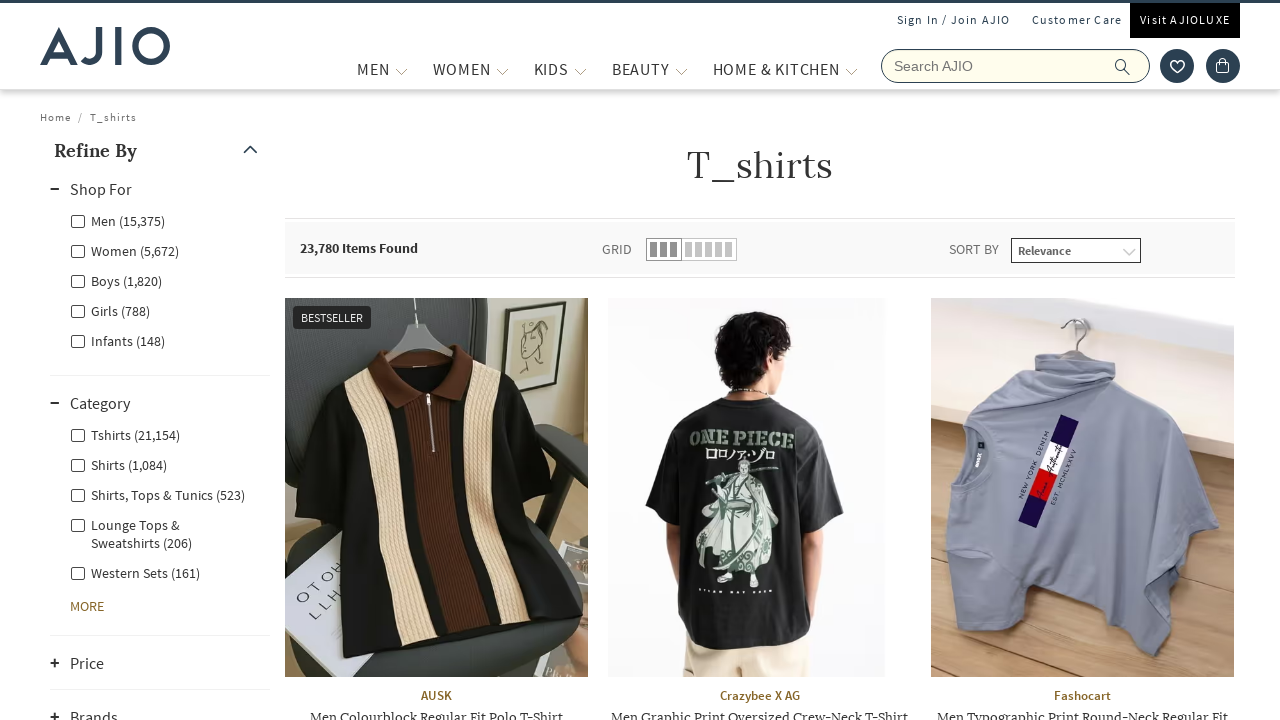

Scrolled down by 1000 pixels
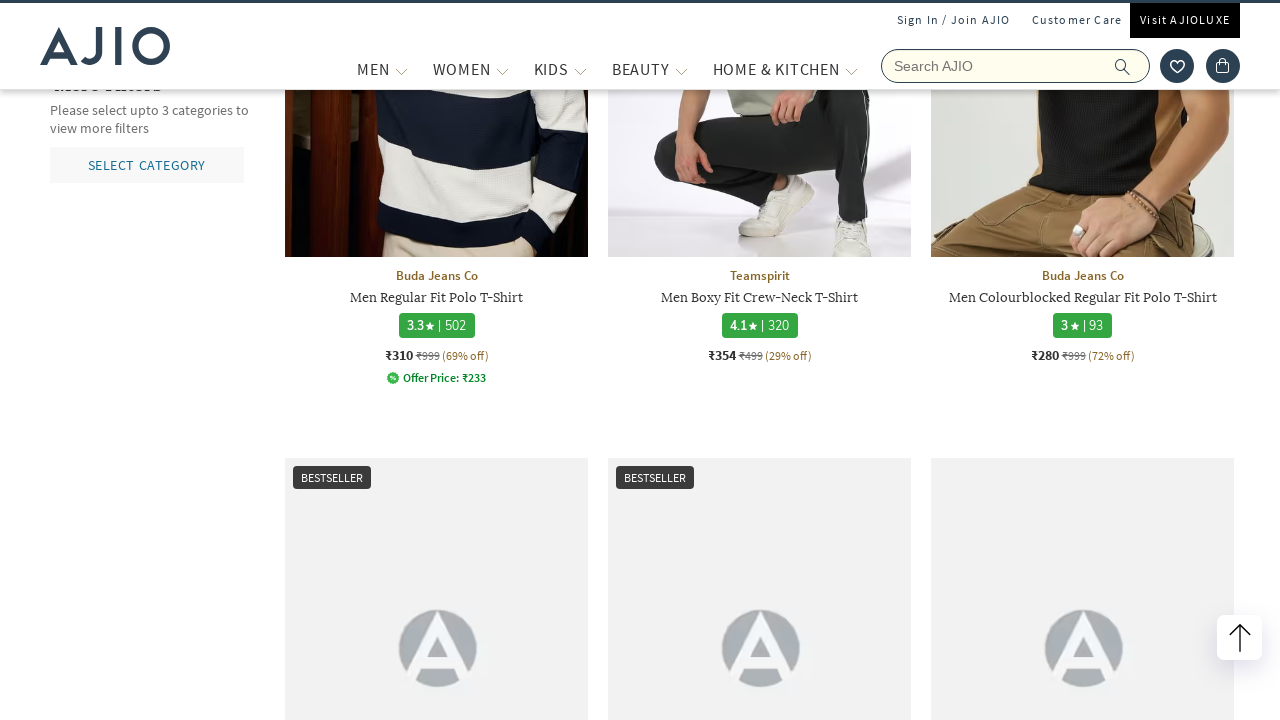

Scrolled down by additional 3000 pixels
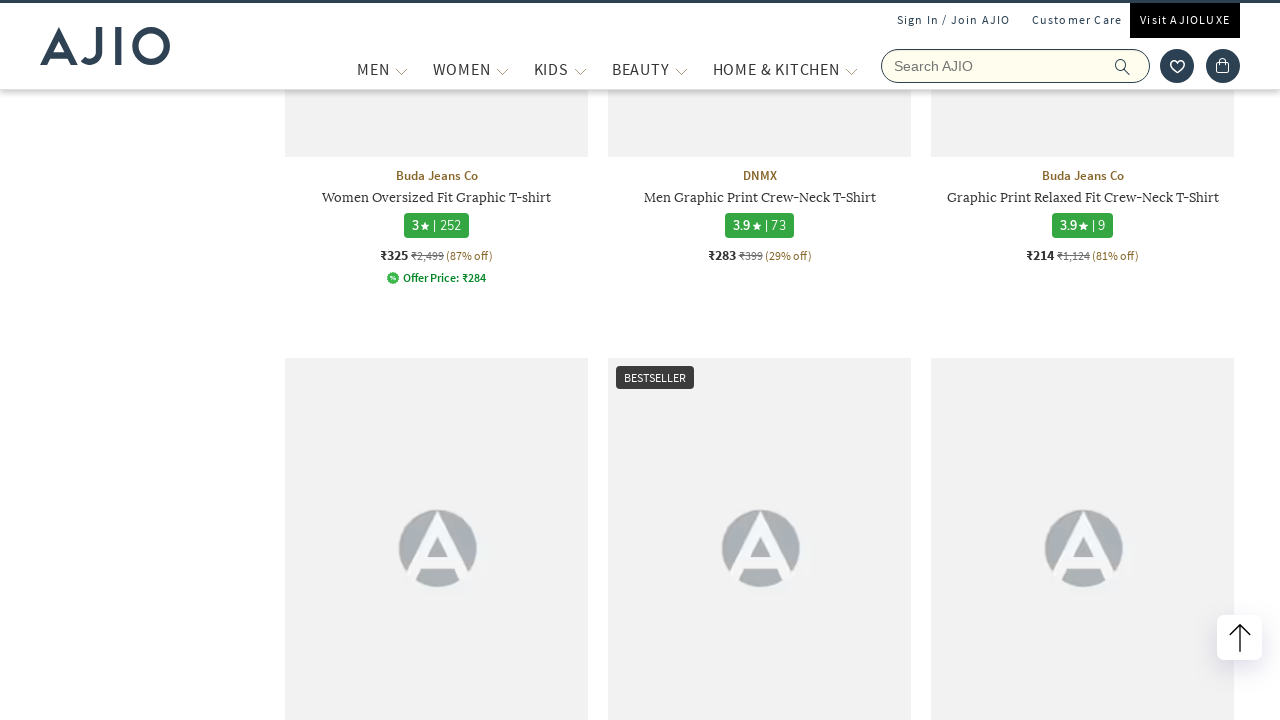

Clicked on T-shirts search result item at (754, 254) on a[href*='t-shirts']
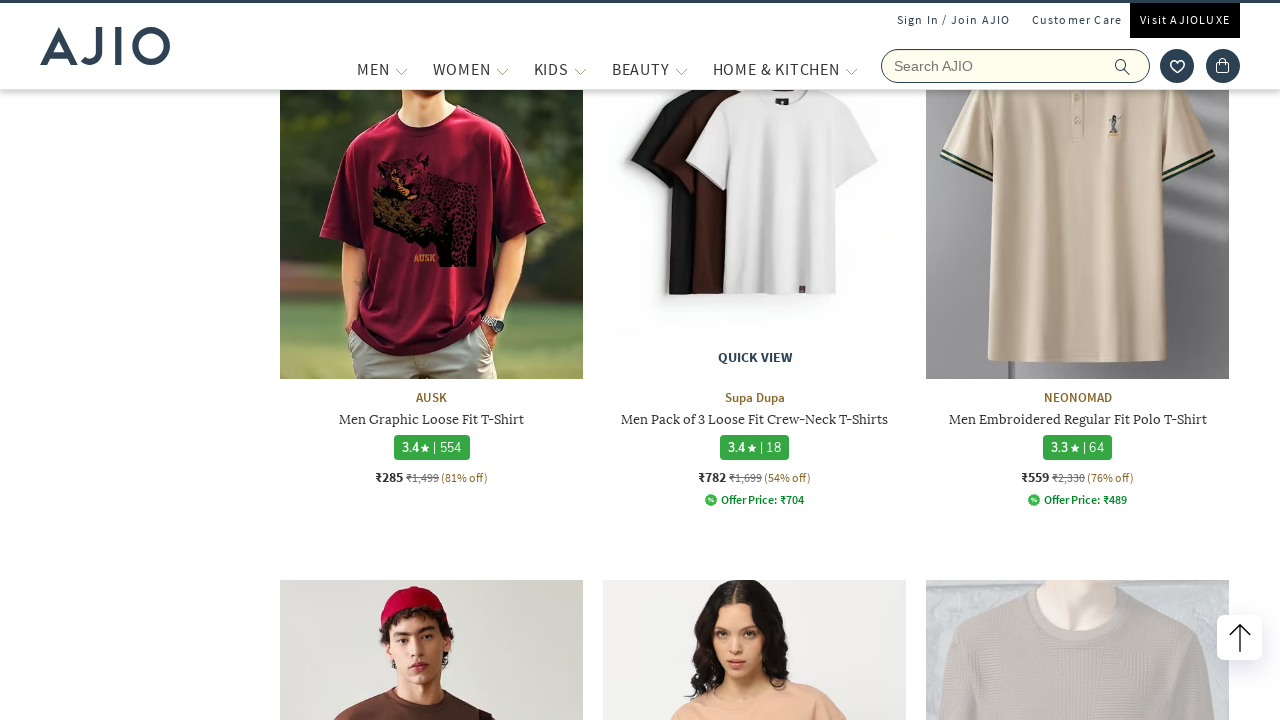

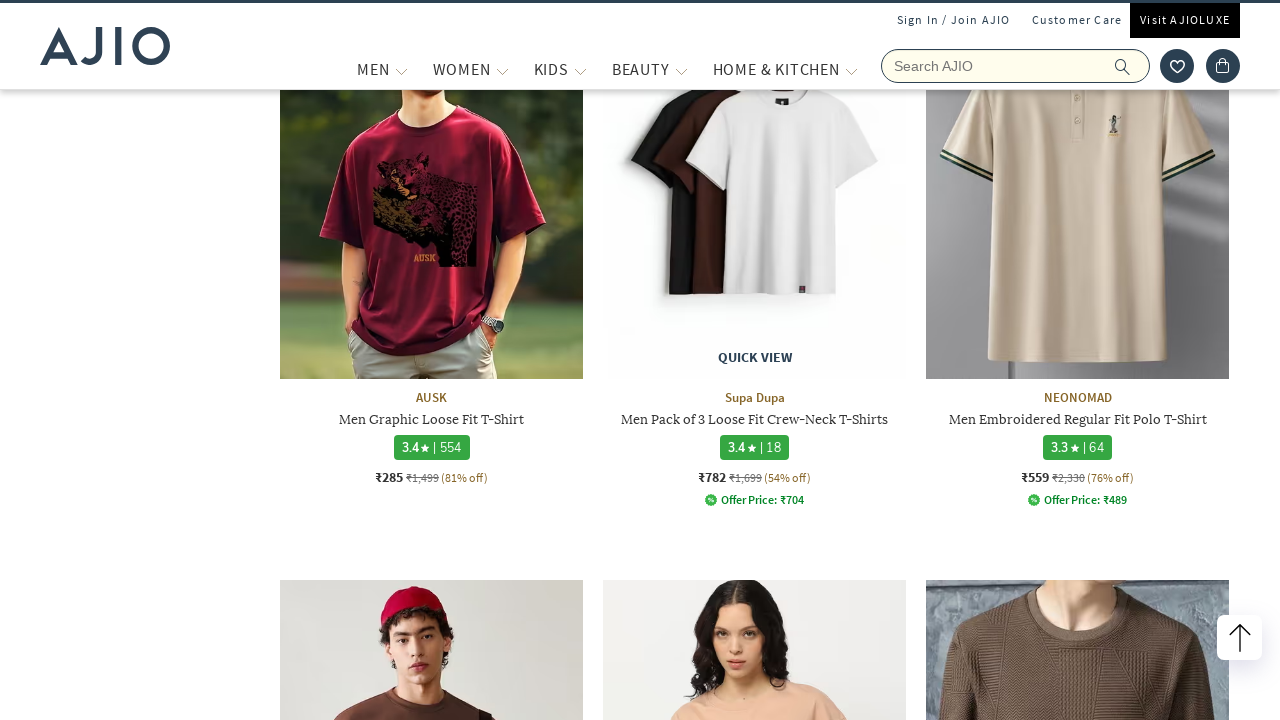